Tests getting attribute values by retrieving the class attribute of a radio button element

Starting URL: https://rahulshettyacademy.com/AutomationPractice/

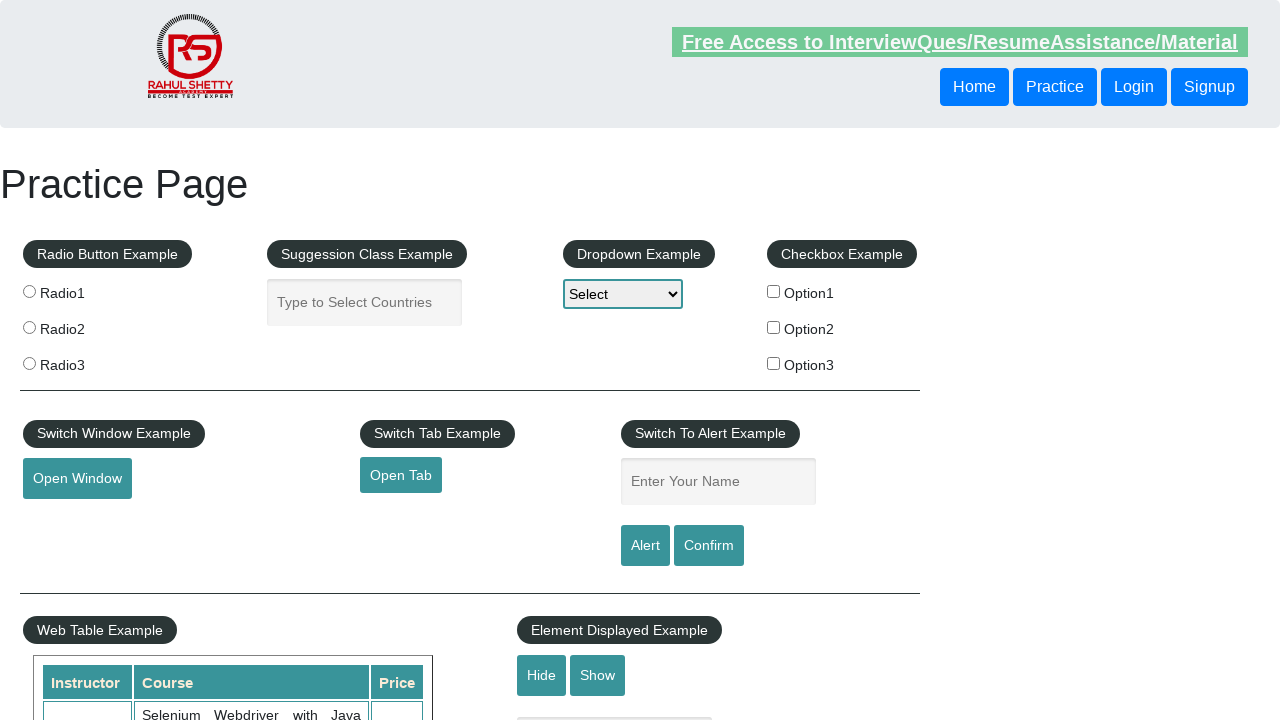

Located radio button 3 element
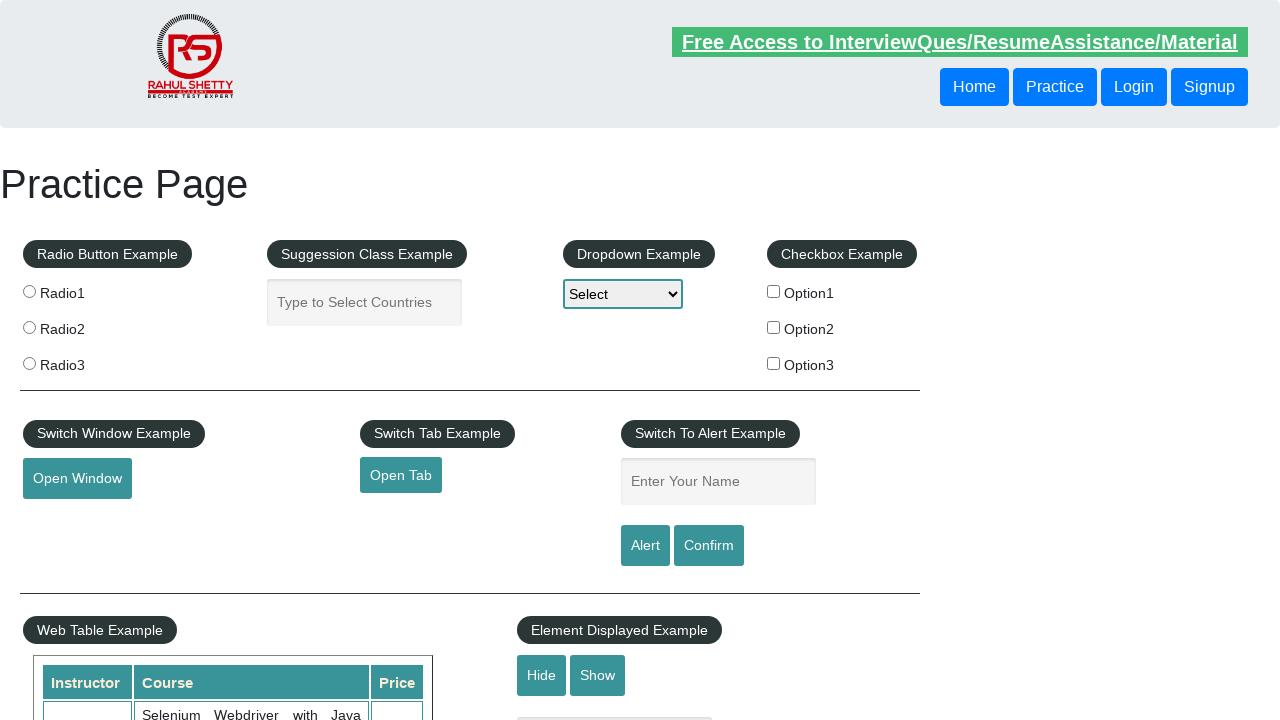

Retrieved class attribute from radio button 3
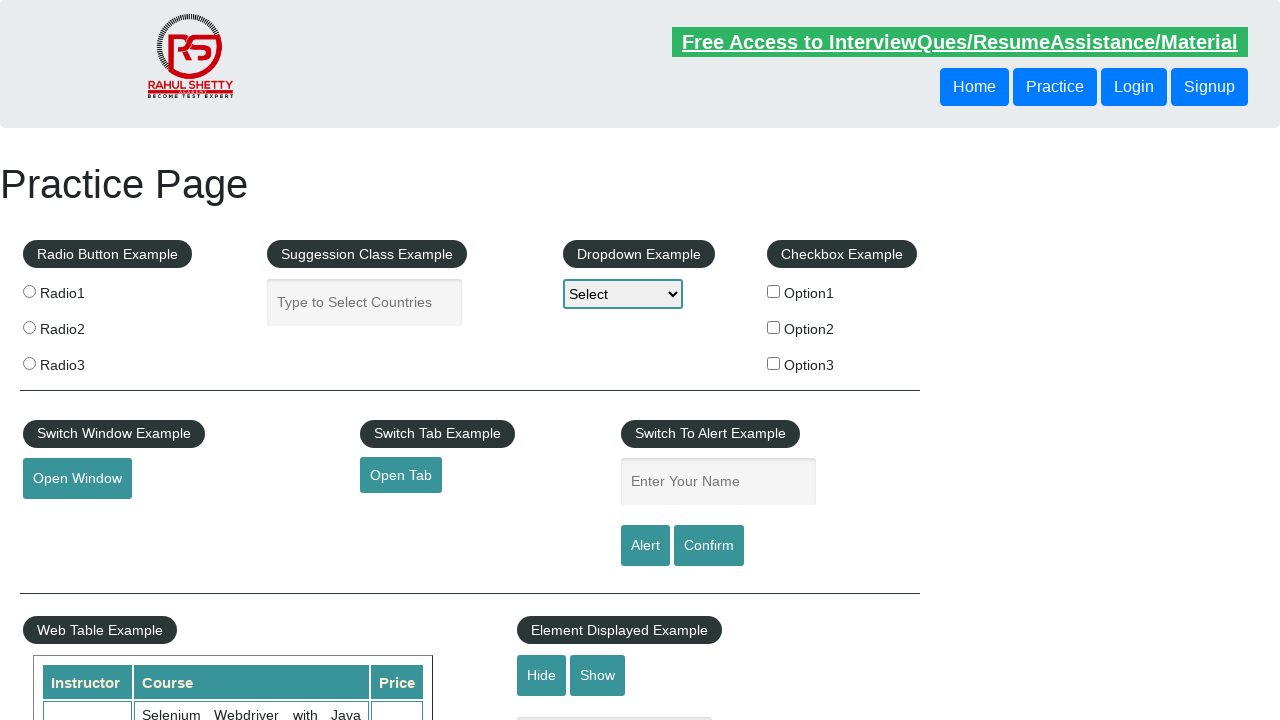

Printed class attribute value: radioButton
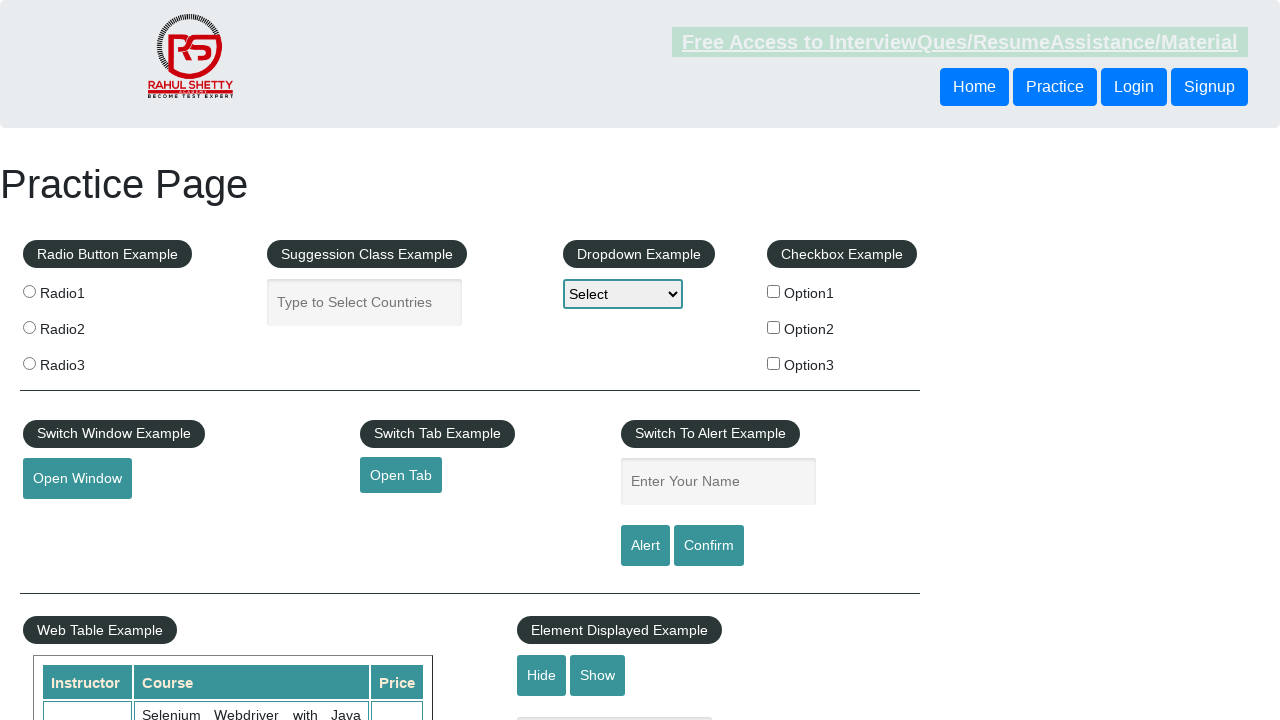

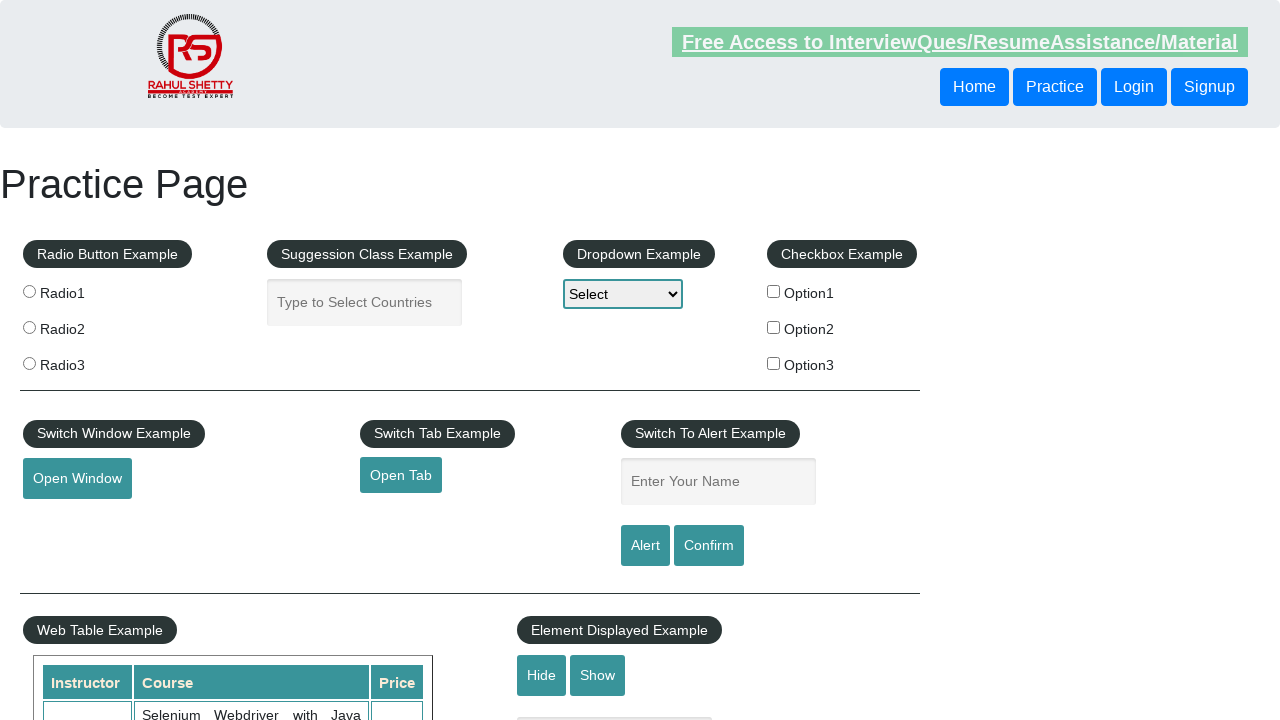